Searches for cattle lineage information on the Tajima beef traceability system by entering an identification number and clicking the search button.

Starting URL: http://www.tajimagyu-trace.com/trace_back.php

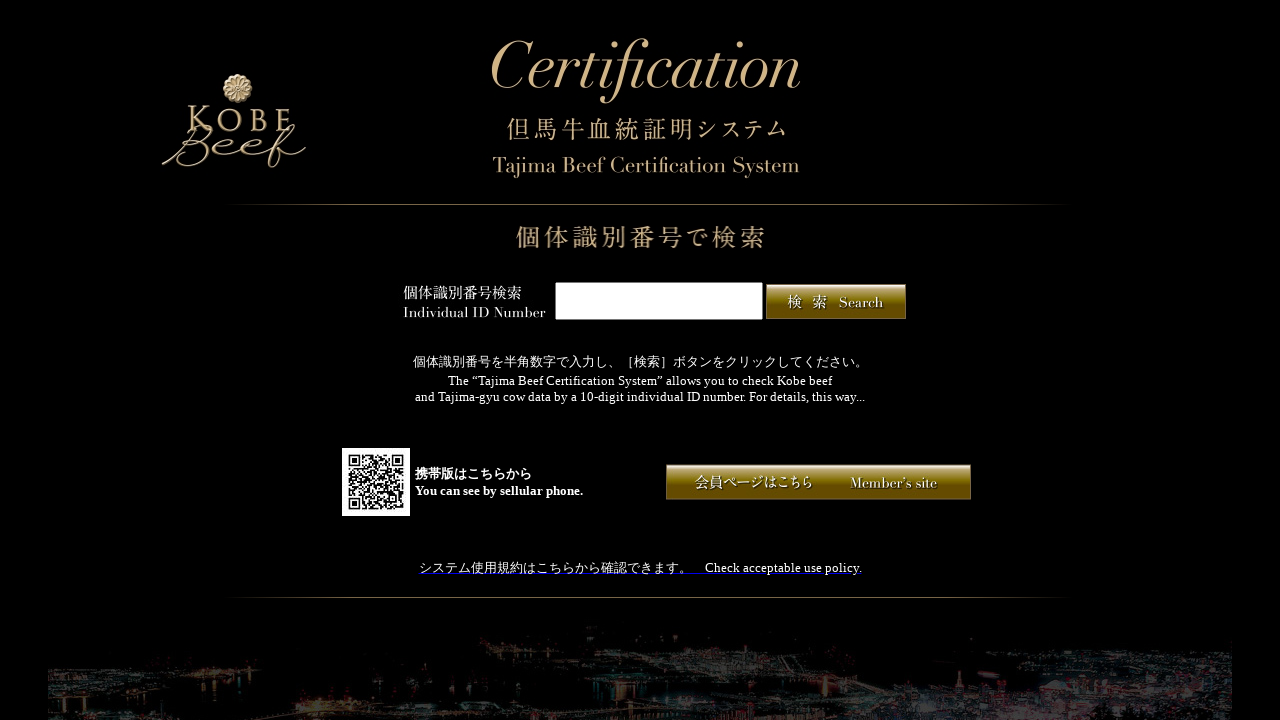

Entered cattle identification number '1234567890' into the ID field on input[name='id_number']
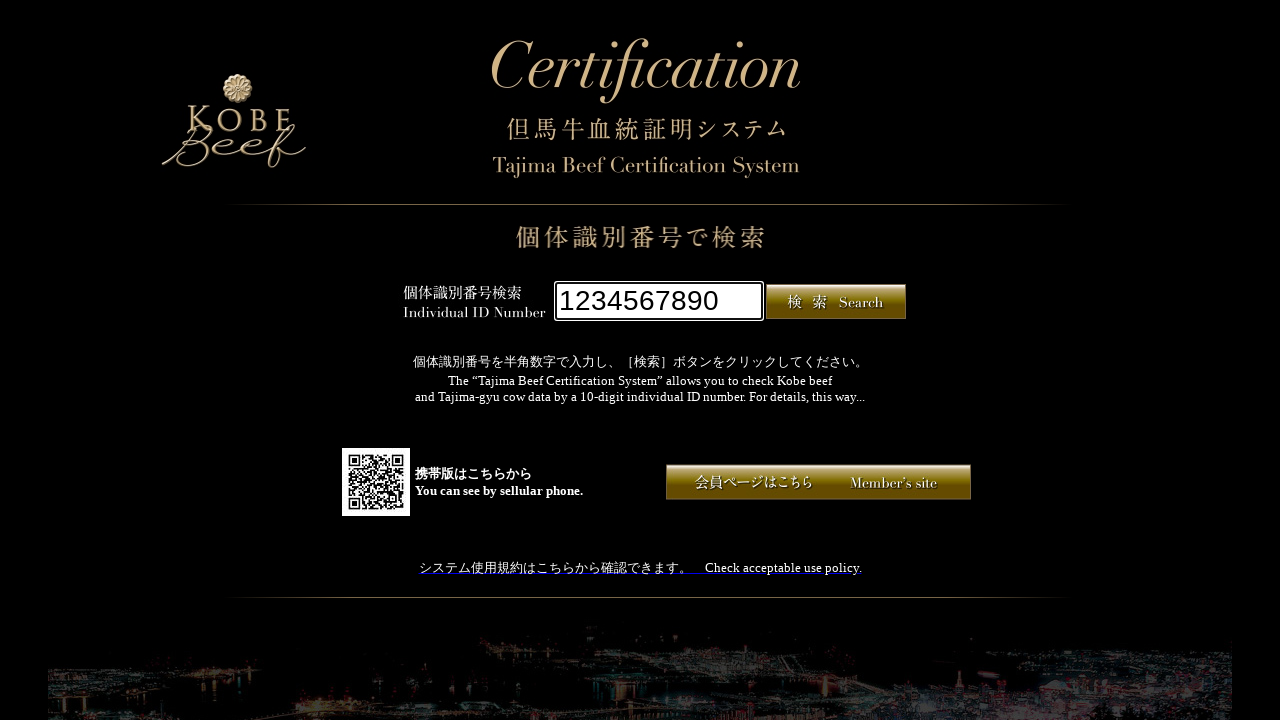

Clicked the search button to query cattle lineage information at (836, 301) on xpath=//a/img
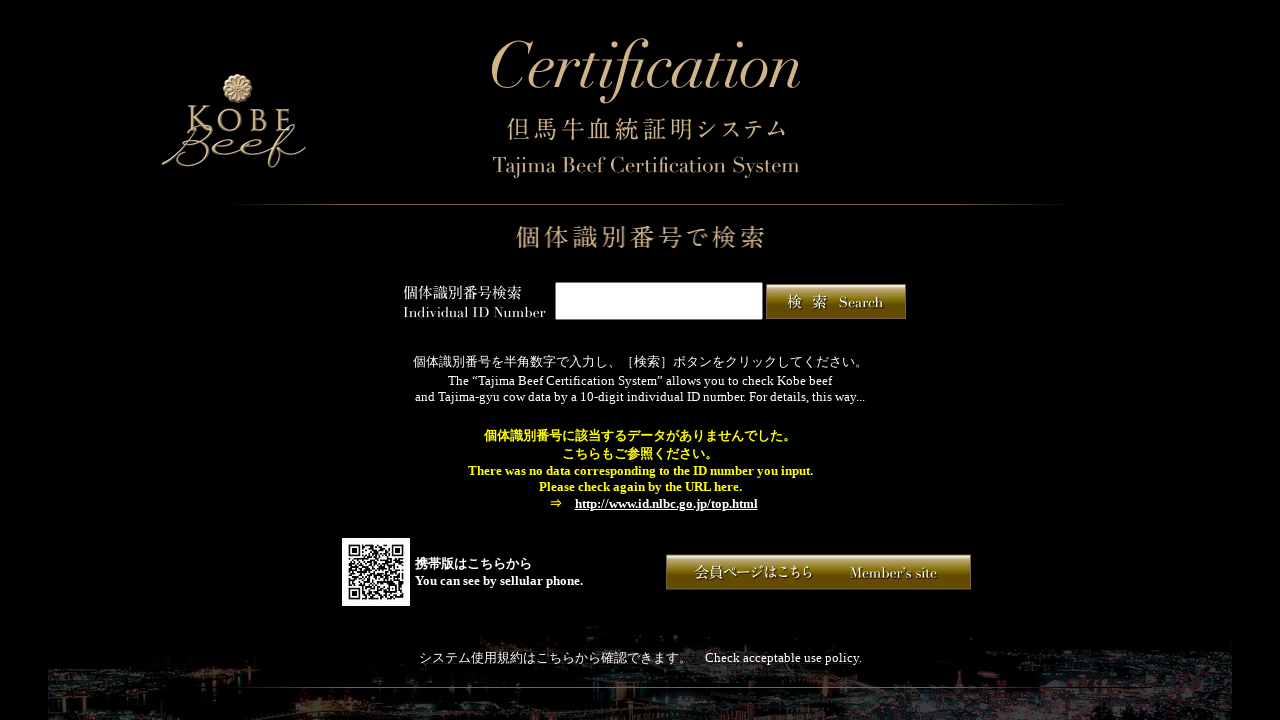

Waited for search results to load
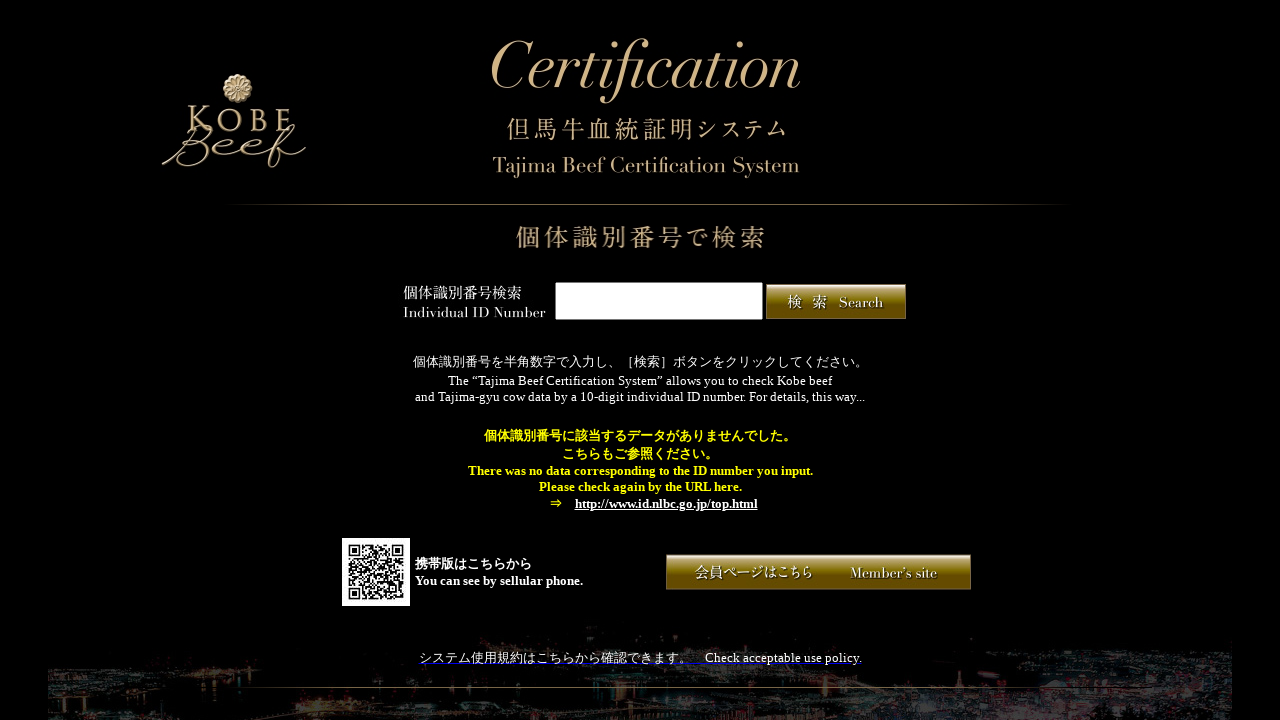

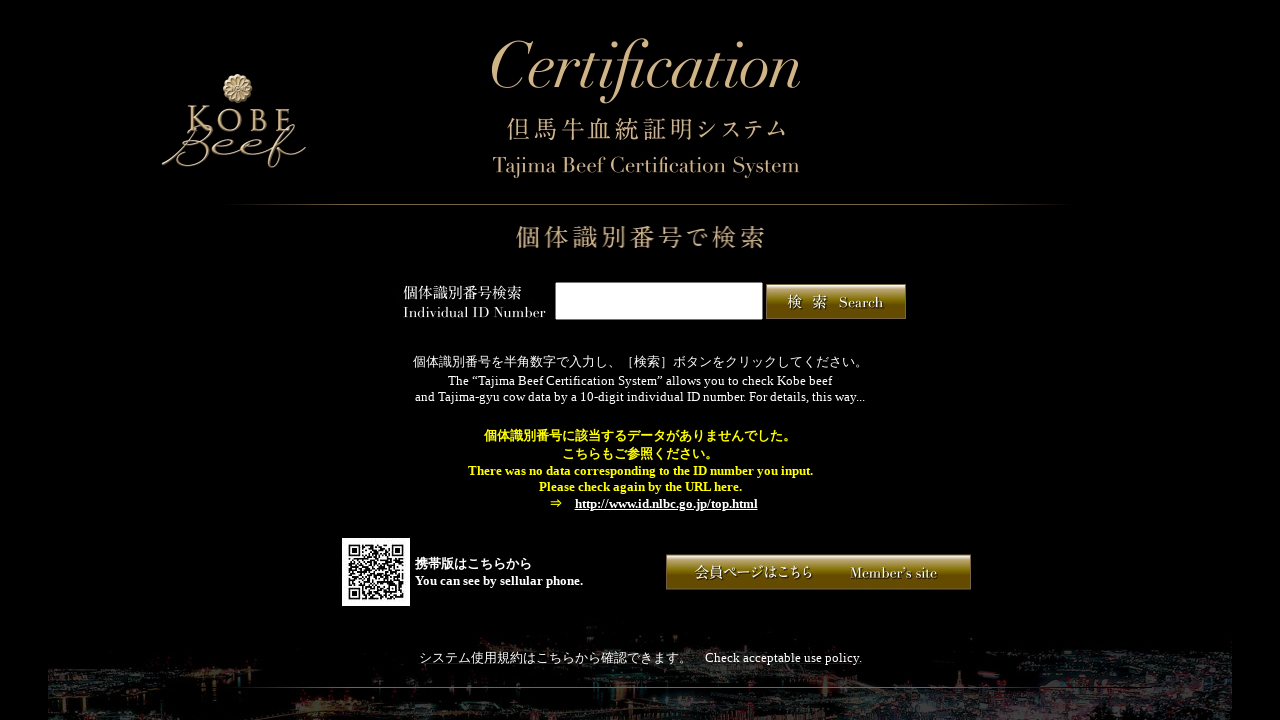